Tests retrieving the position and dimensions of the TAU logo element on the learning paths page using element bounding box information.

Starting URL: https://testautomationu.applitools.com/learningpaths.html

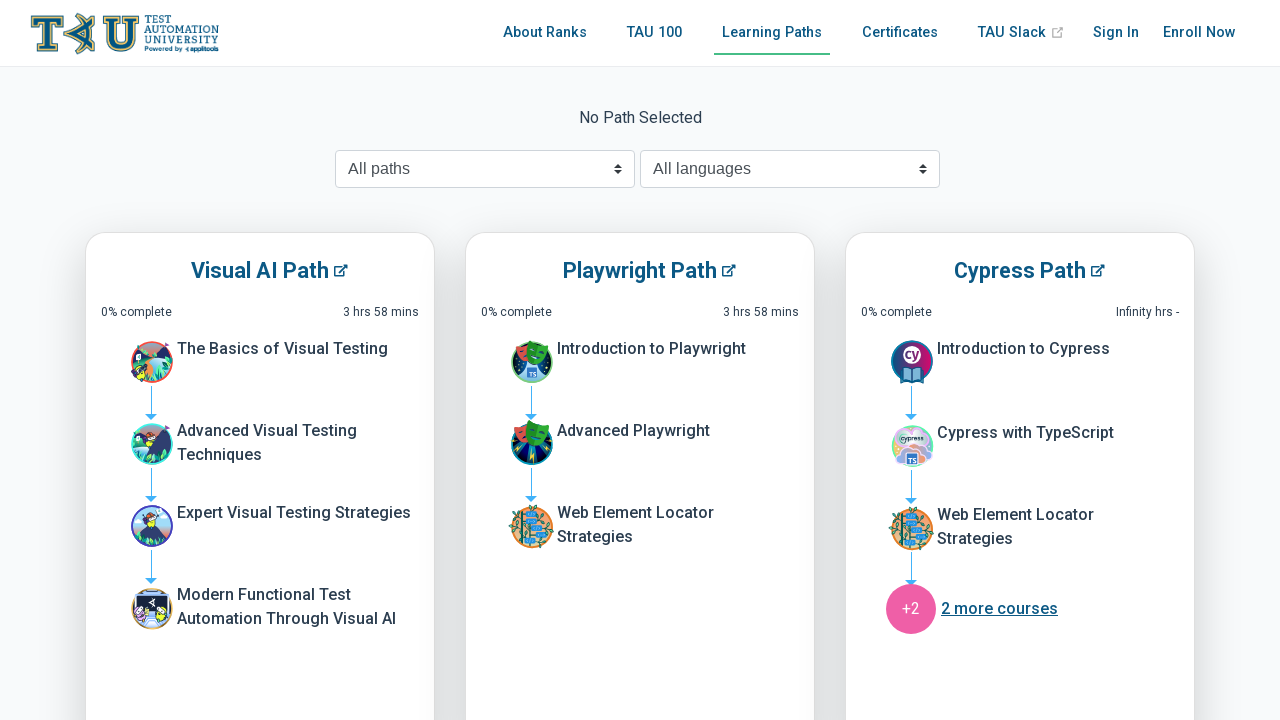

Navigated to learning paths page
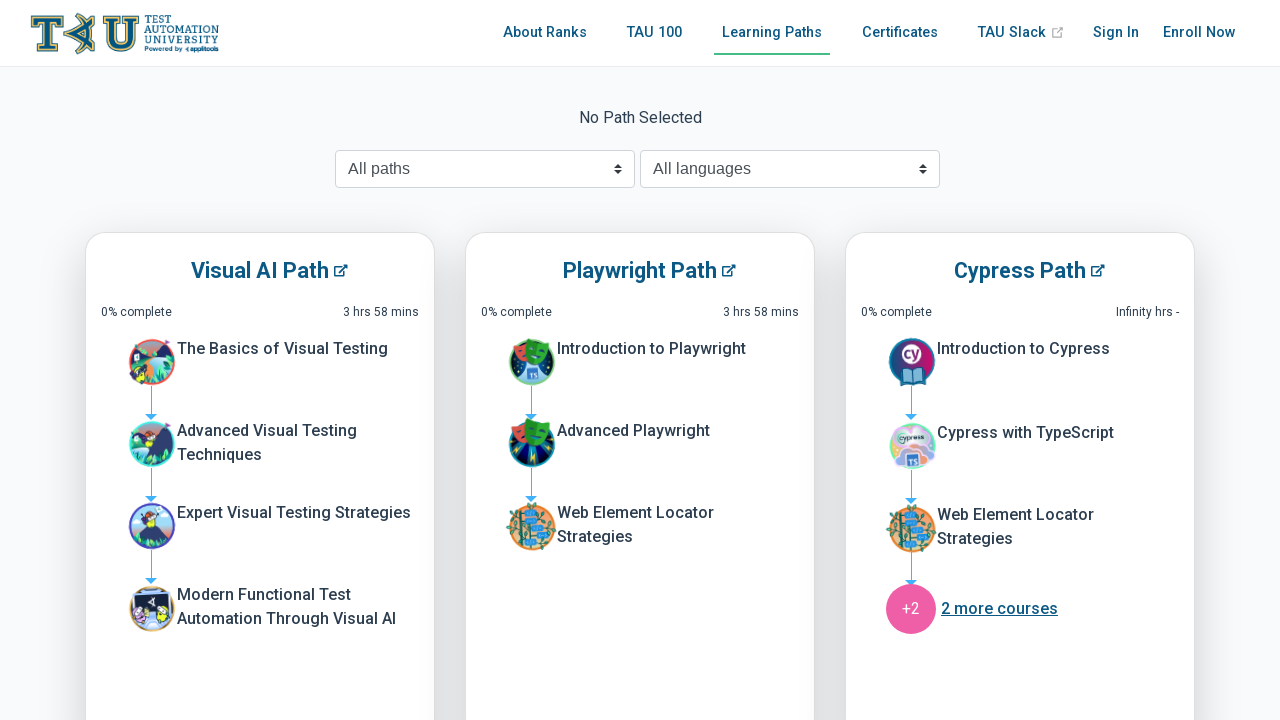

Located TAU logo element
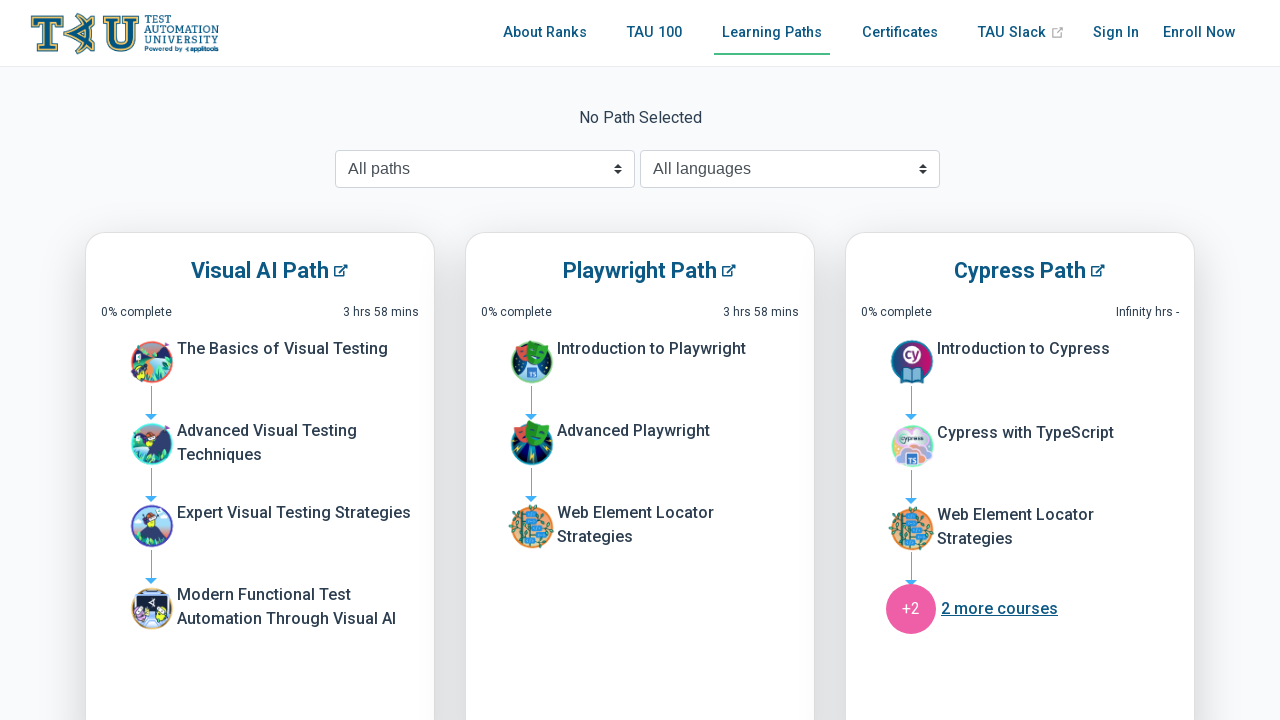

TAU logo element is visible
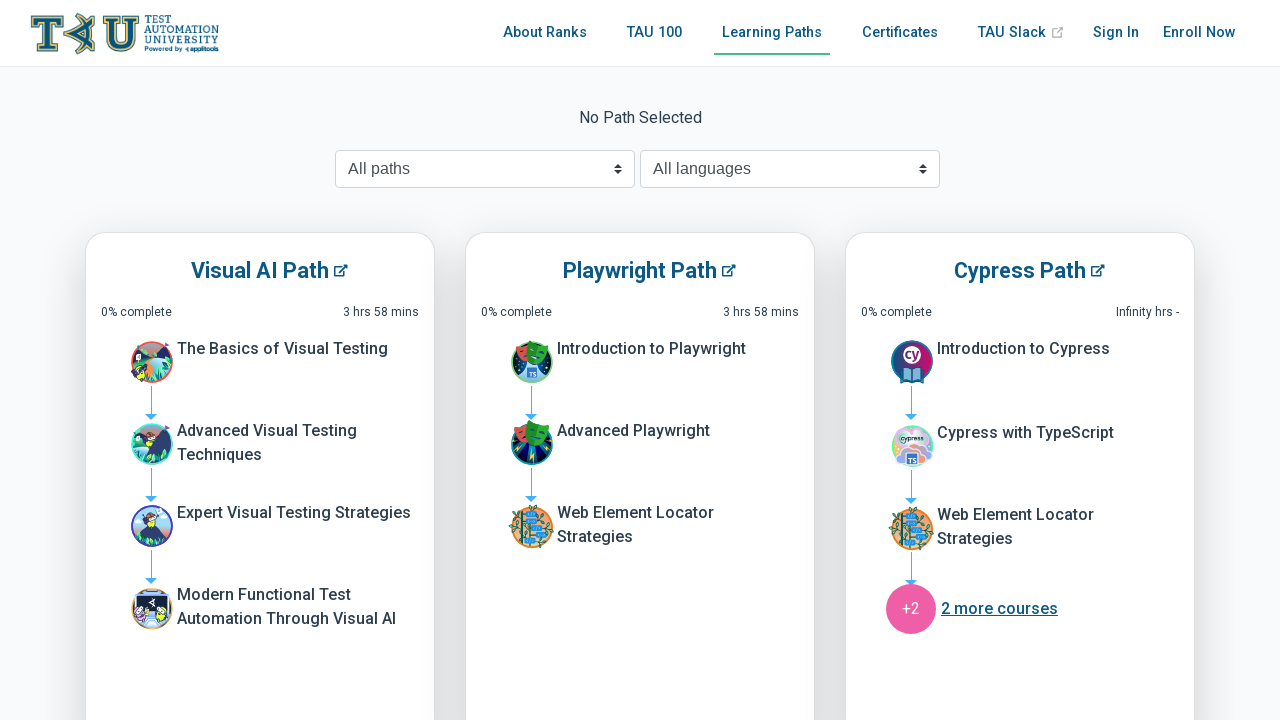

Retrieved bounding box information for TAU logo
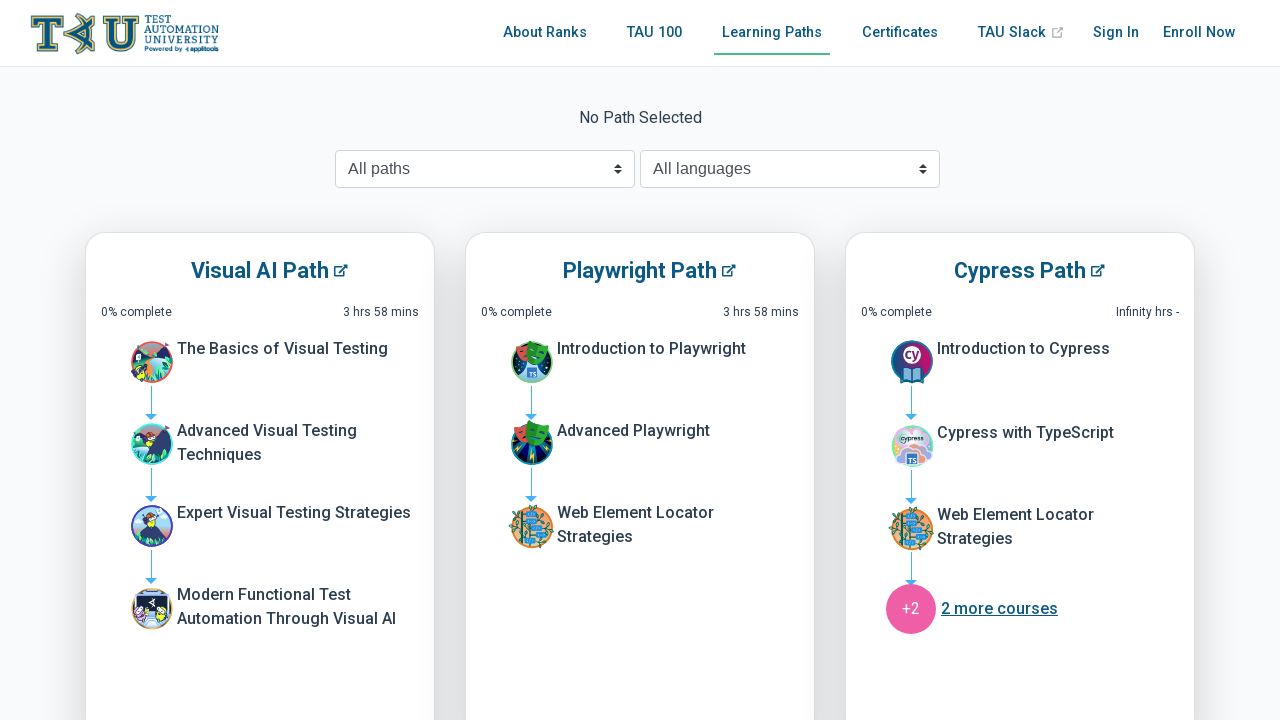

Printed TAU logo position and dimensions - x: 24, y: 11.1875, Width: 199.234375, Height: 44.796875
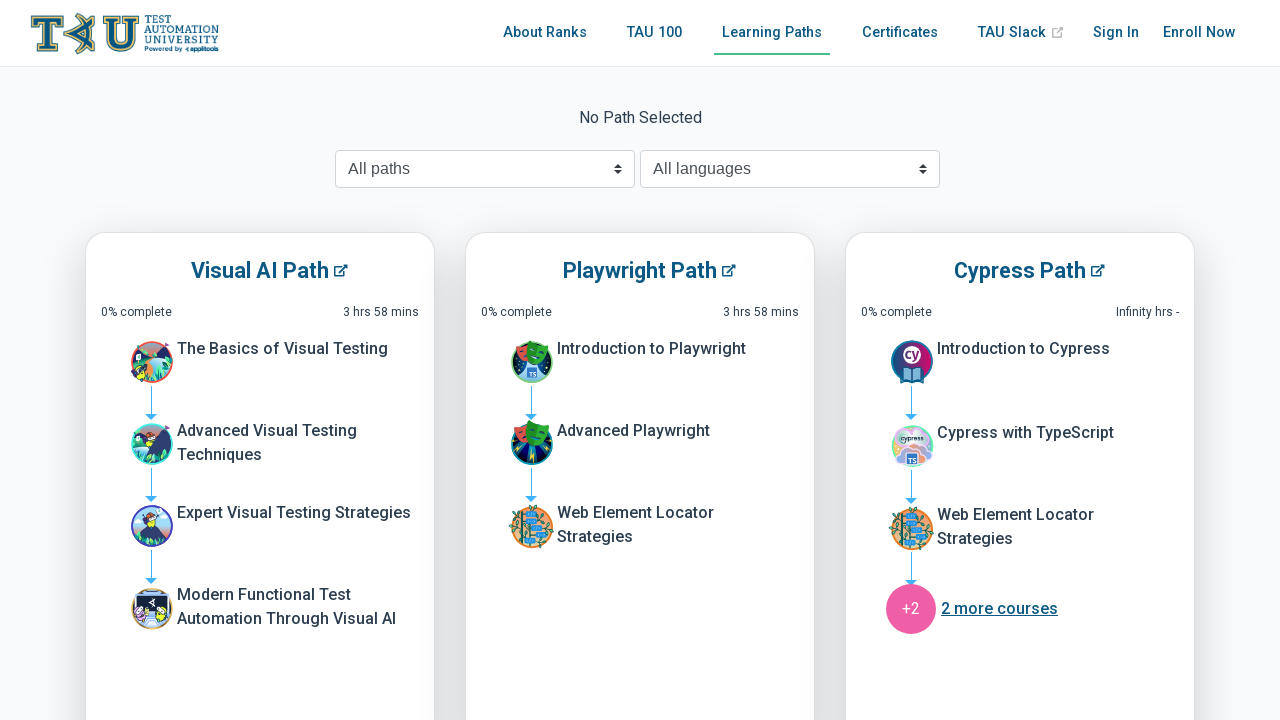

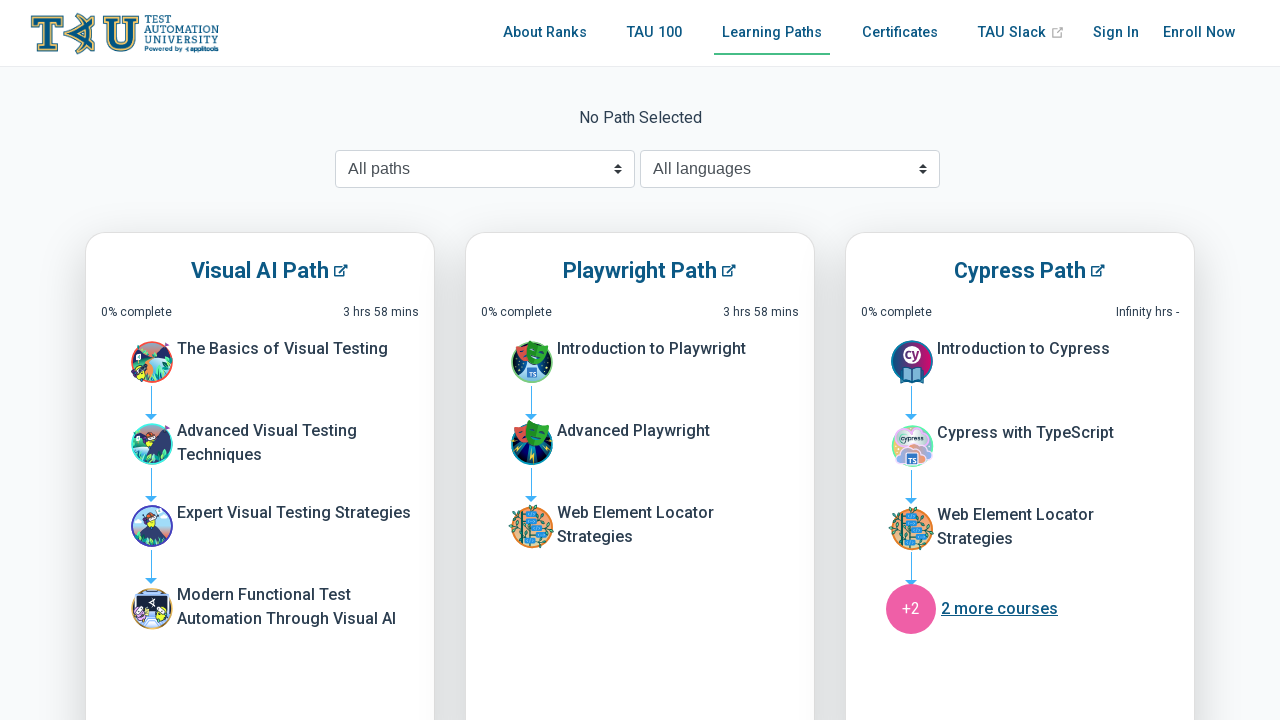